Tests loading animation with implicit wait by clicking the green button and verifying the loading states transition correctly to the success message.

Starting URL: https://kristinek.github.io/site/examples/loading_color

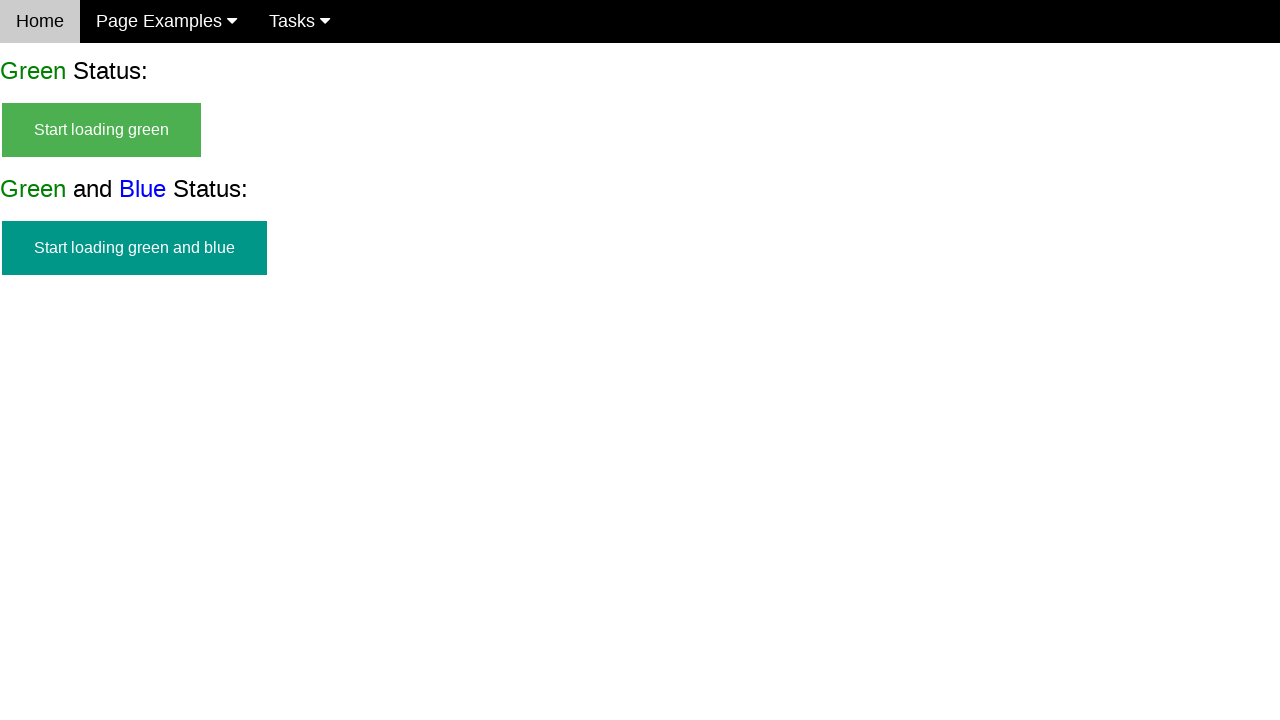

Clicked green button to start loading animation at (102, 130) on #start_green
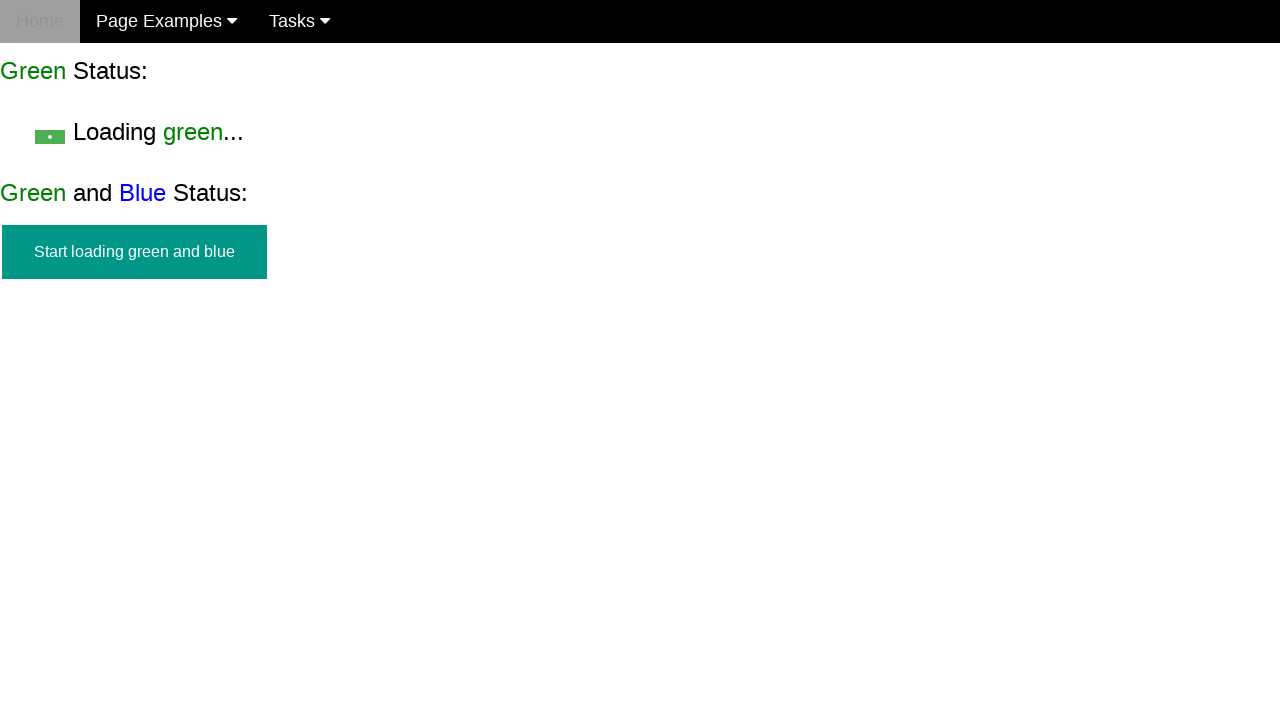

Green button is now hidden
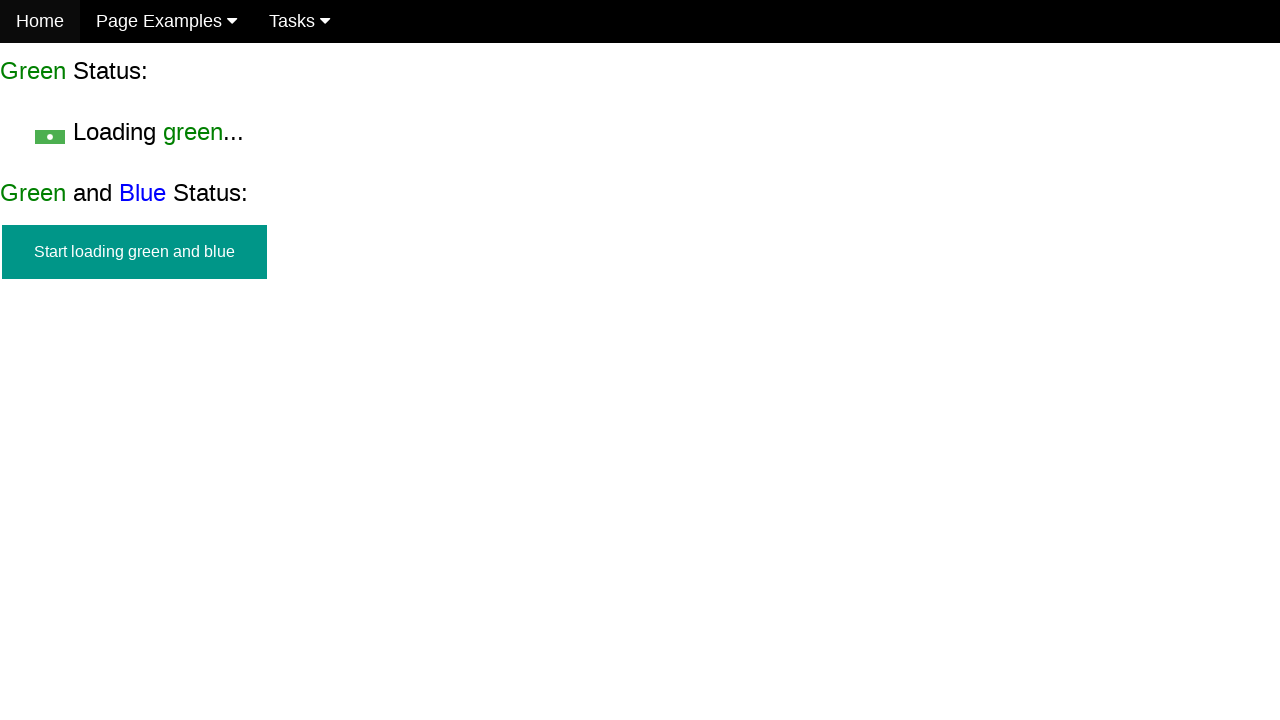

Loading text appeared
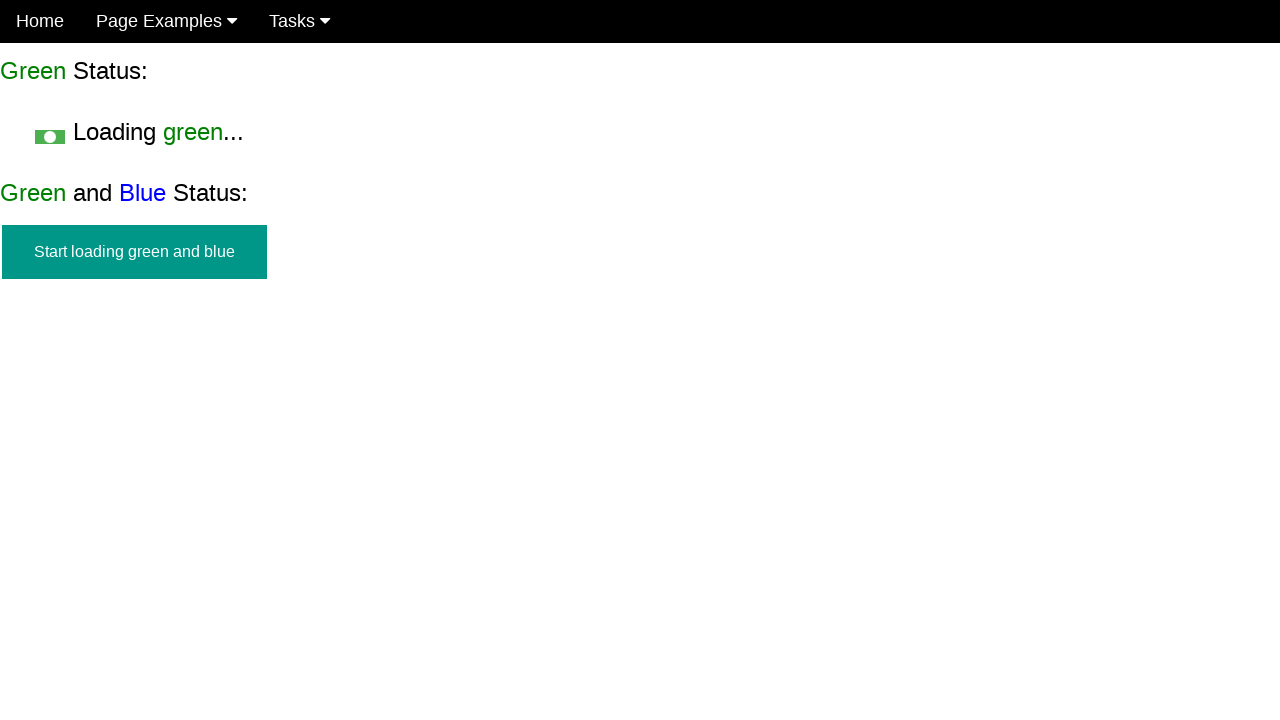

Success message appeared
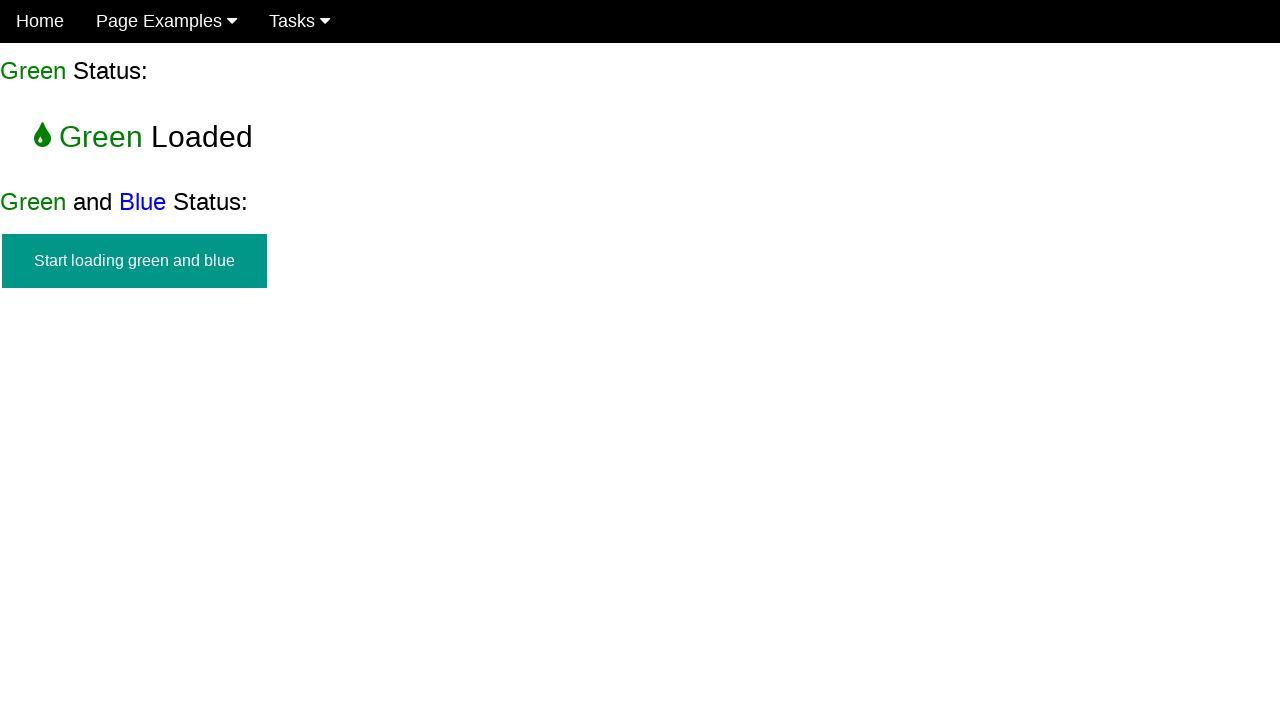

Loading text is now hidden, loading animation complete
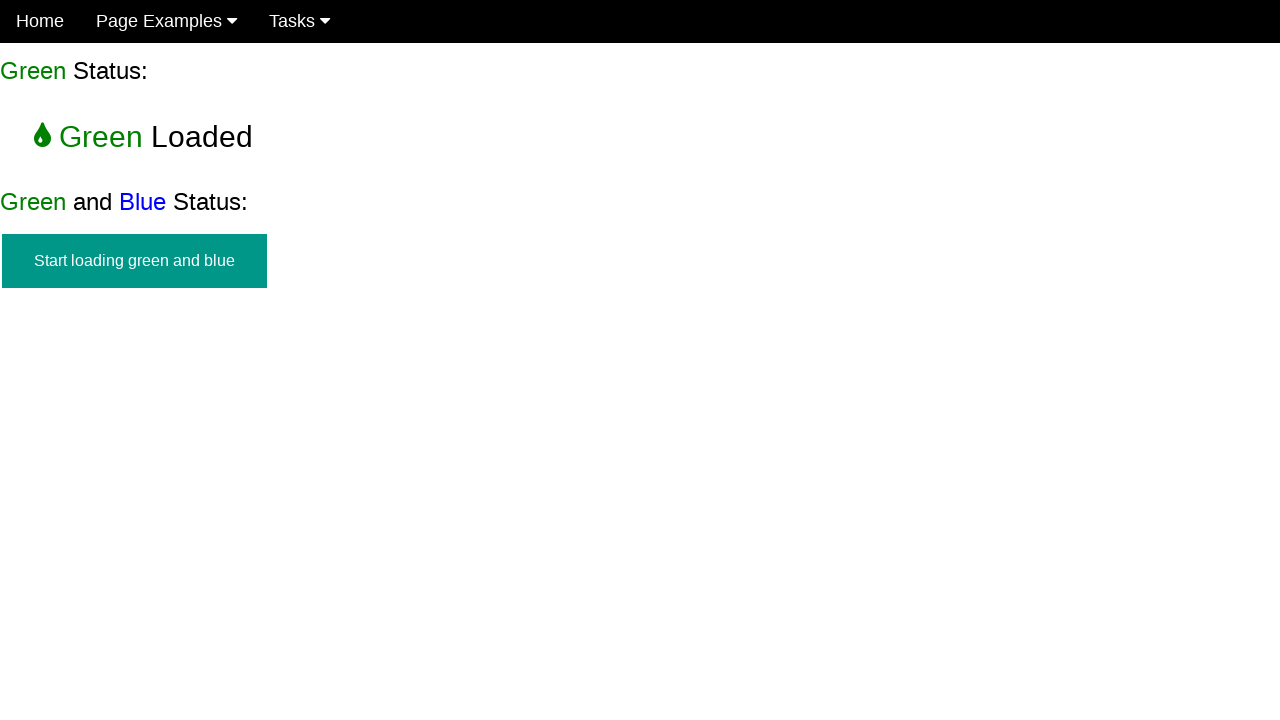

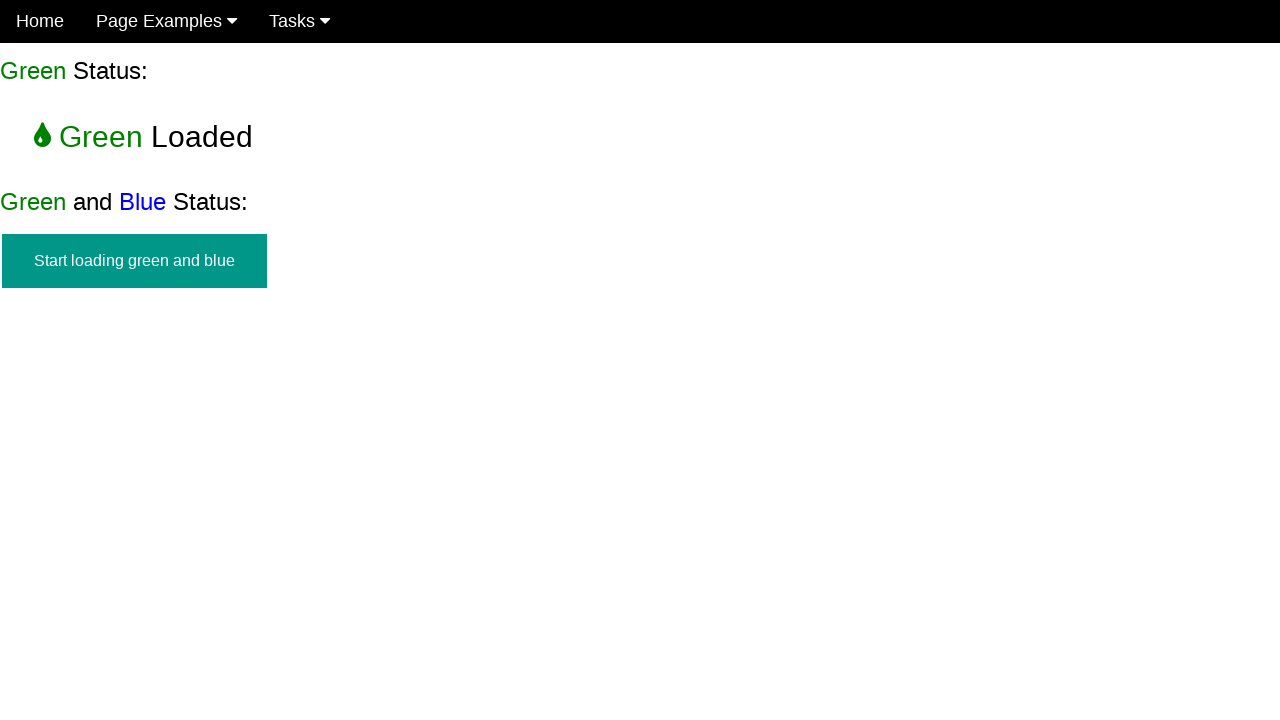